Tests JavaScript alert handling by triggering three different types of alerts (JS Alert, JS Confirm, JS Prompt) and interacting with them using accept and dismiss actions.

Starting URL: https://the-internet.herokuapp.com/javascript_alerts

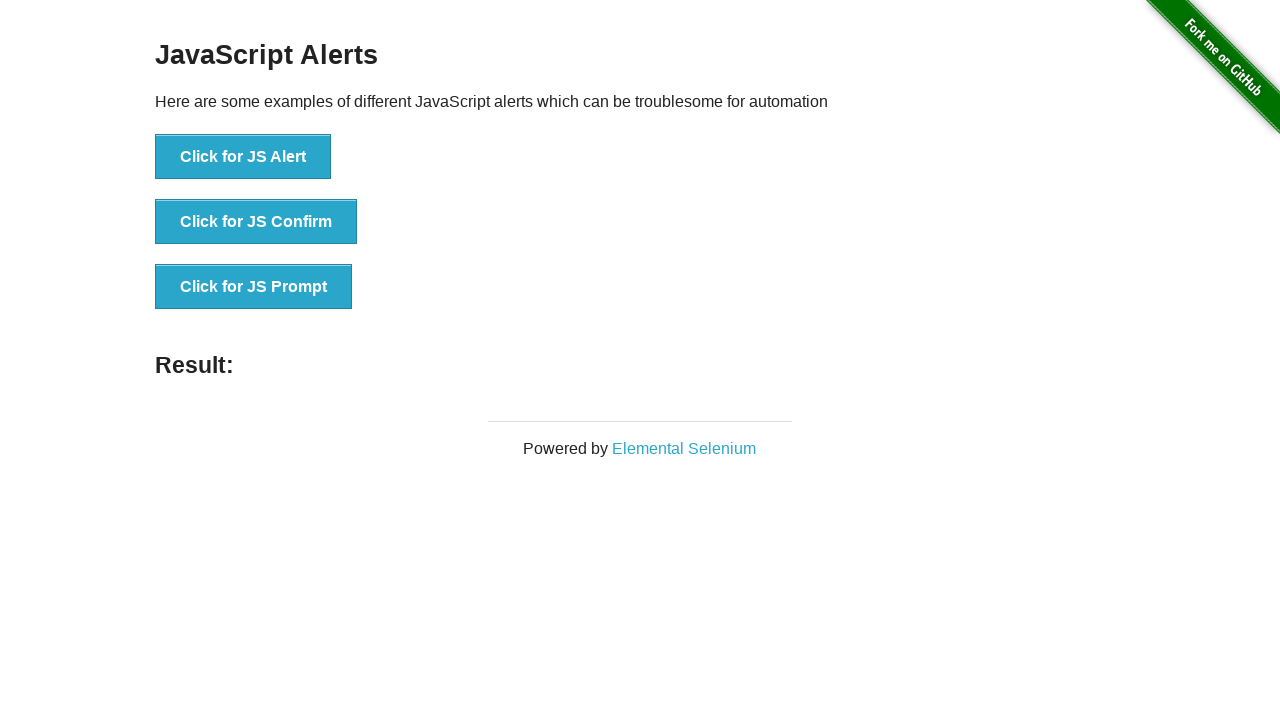

Navigated to JavaScript alerts test page
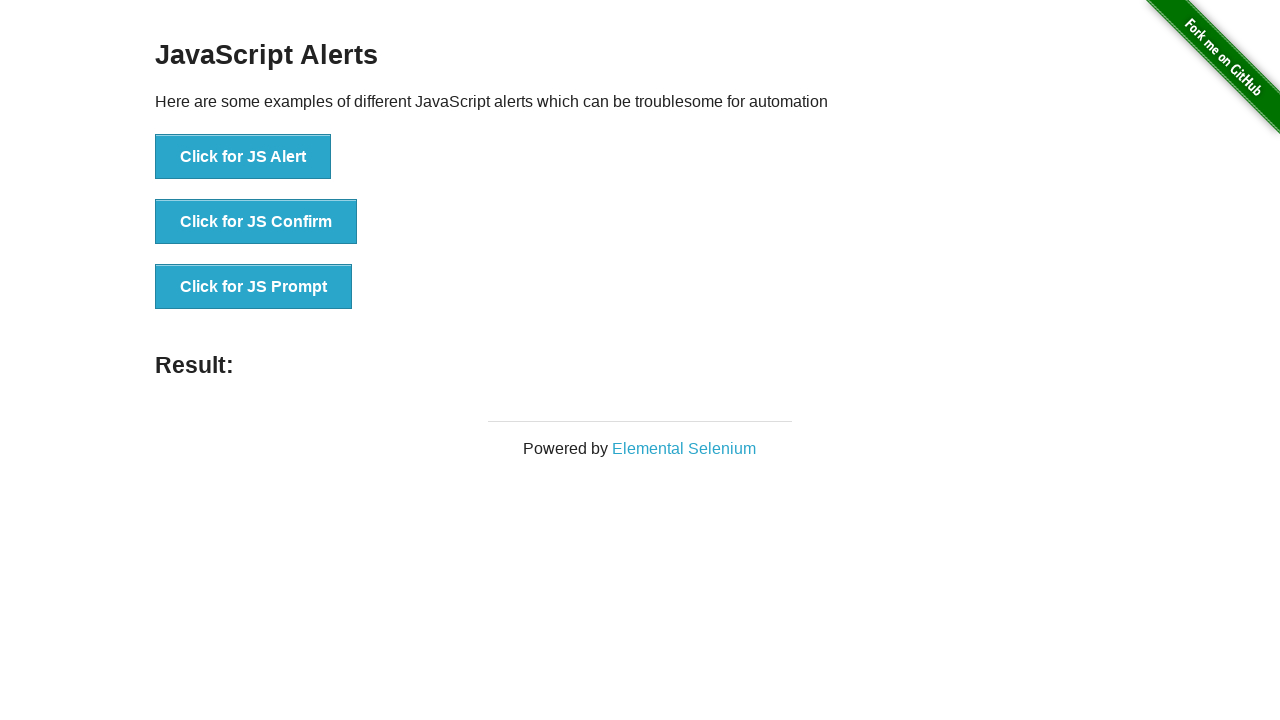

Clicked JS Alert button at (243, 157) on xpath=//button[text()='Click for JS Alert']
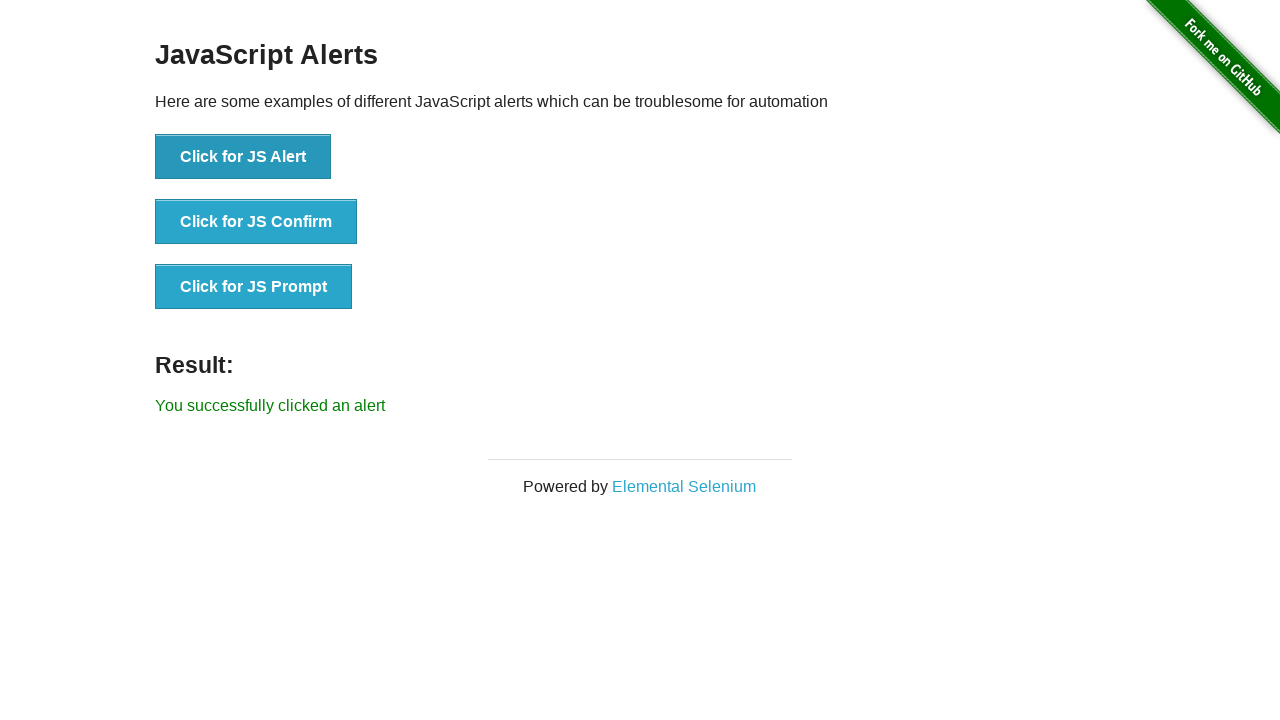

Set up dialog handler to accept alerts
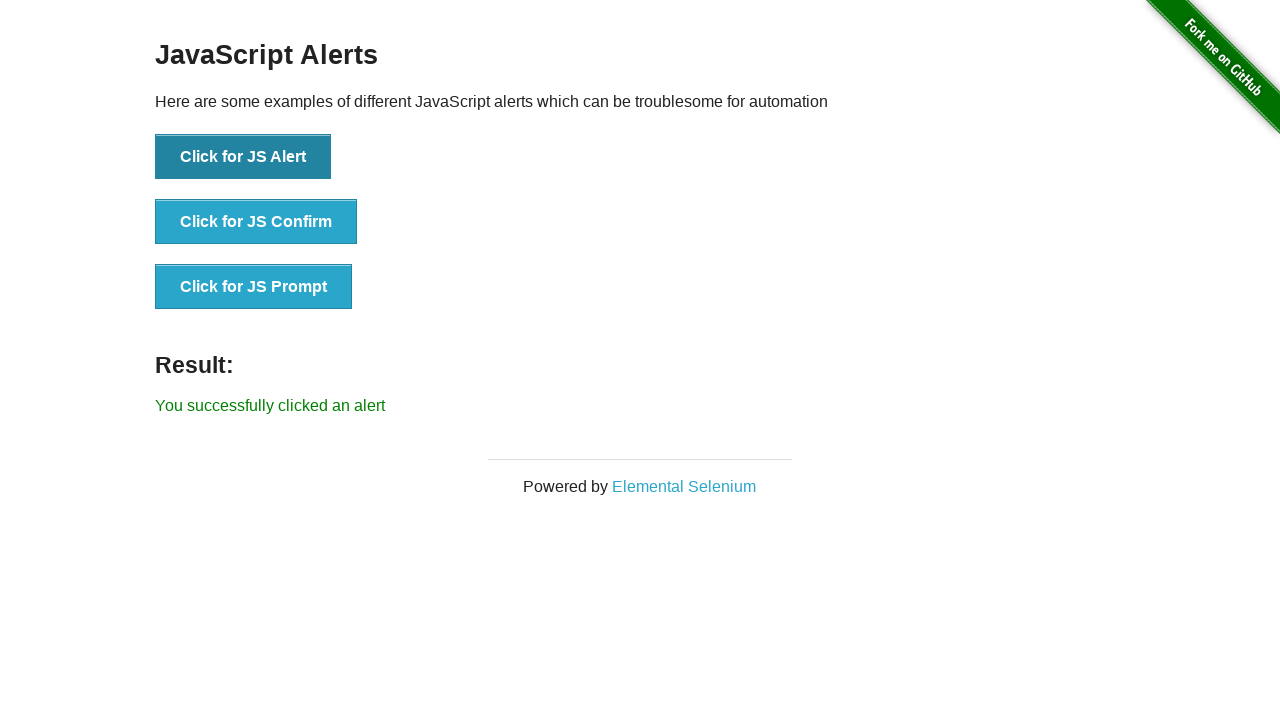

Clicked JS Alert button and accepted the alert at (243, 157) on xpath=//button[text()='Click for JS Alert']
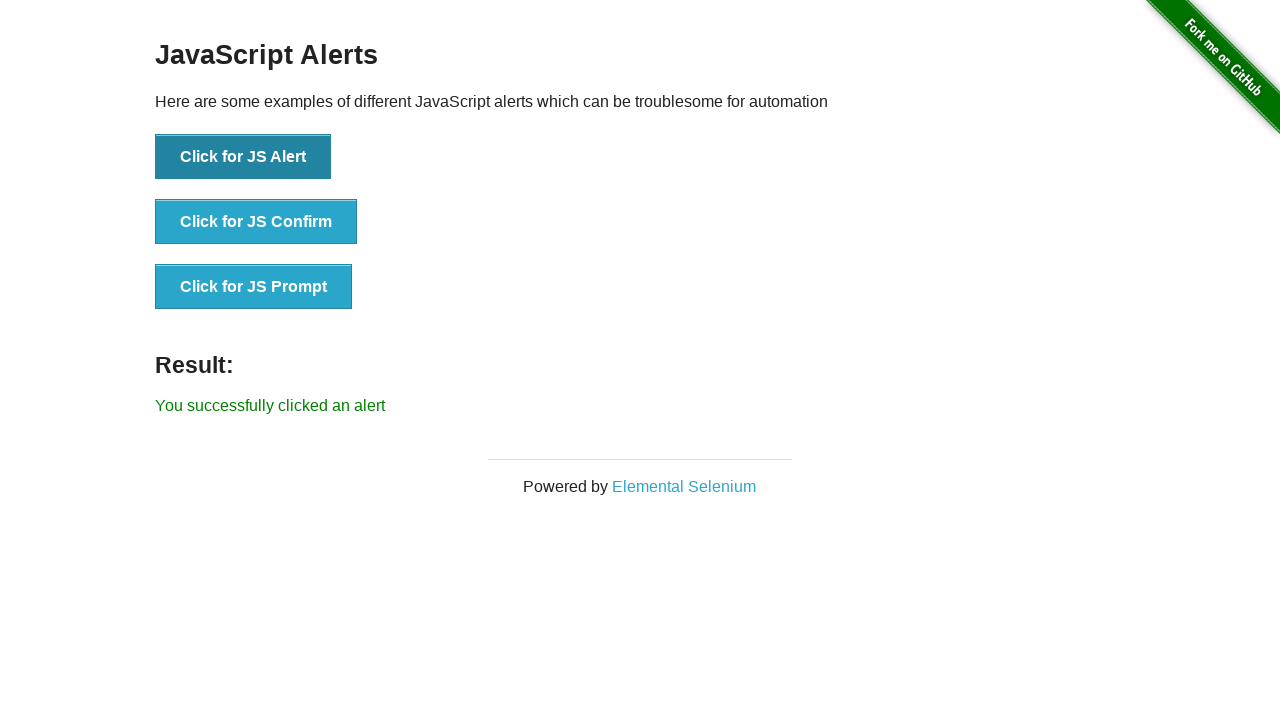

Set up dialog handler to dismiss confirm dialog
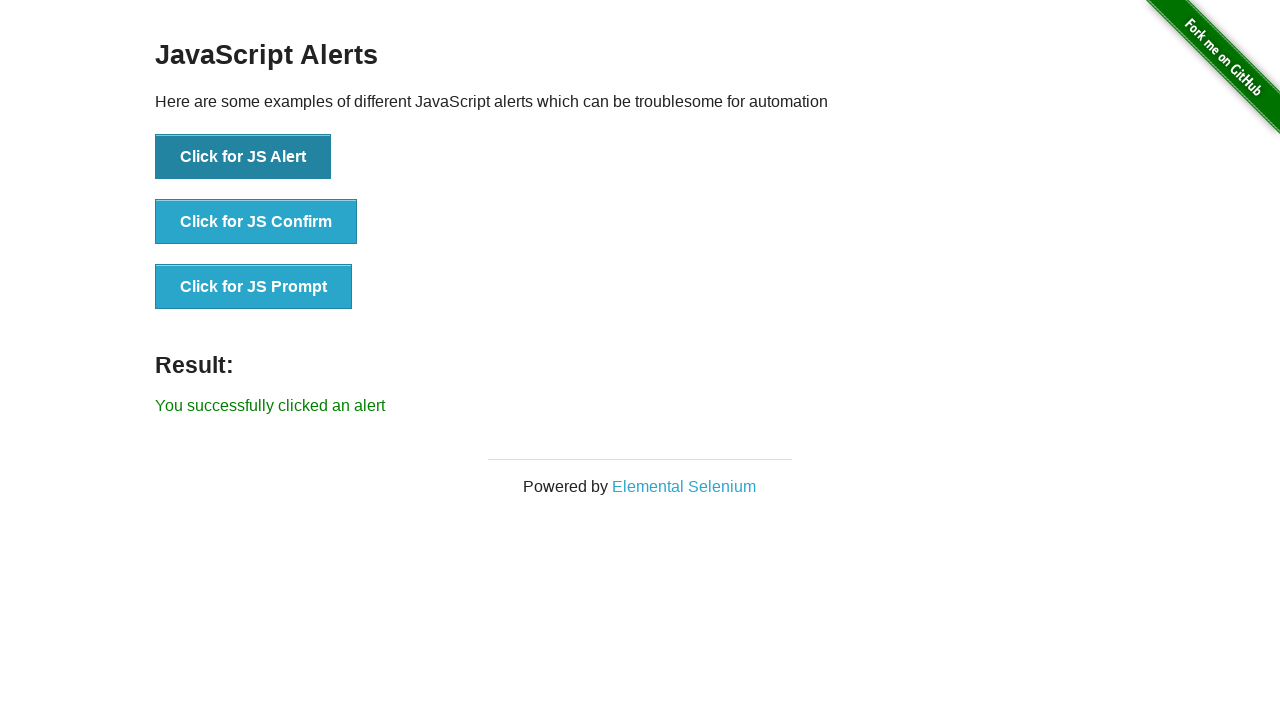

Clicked JS Confirm button and dismissed the dialog at (256, 222) on xpath=//button[text()='Click for JS Confirm']
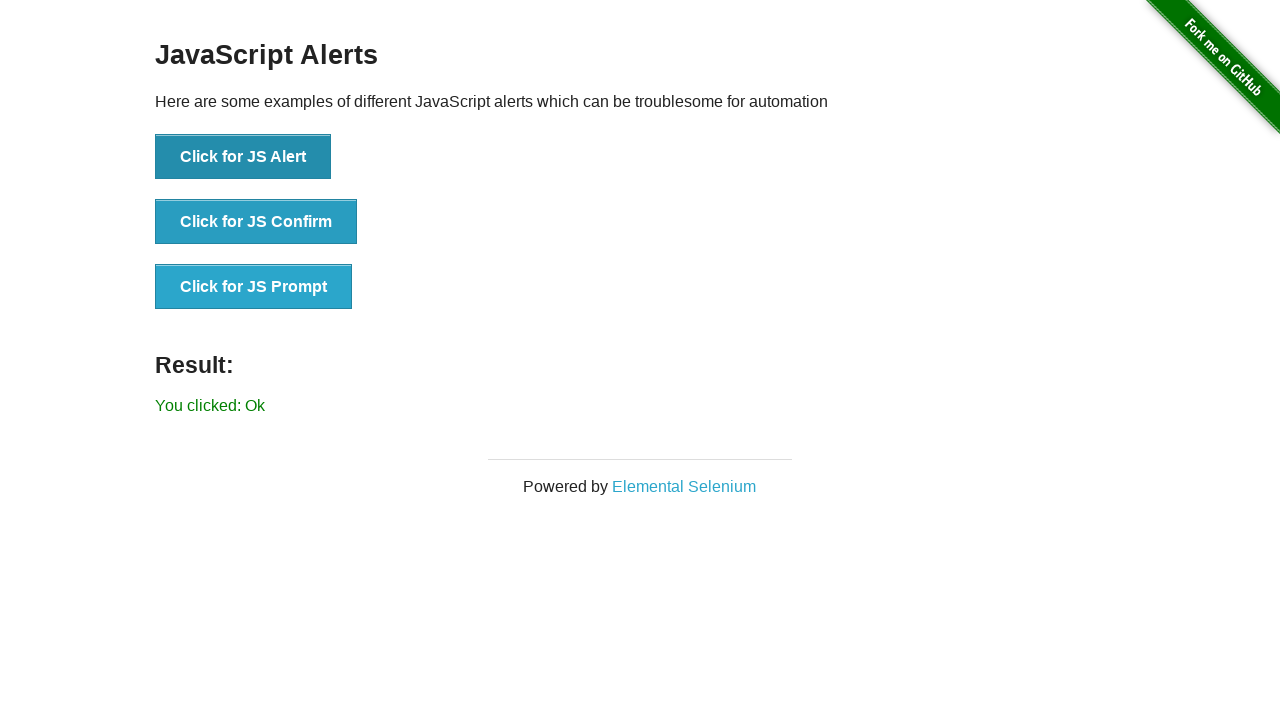

Set up dialog handler to dismiss prompt dialog
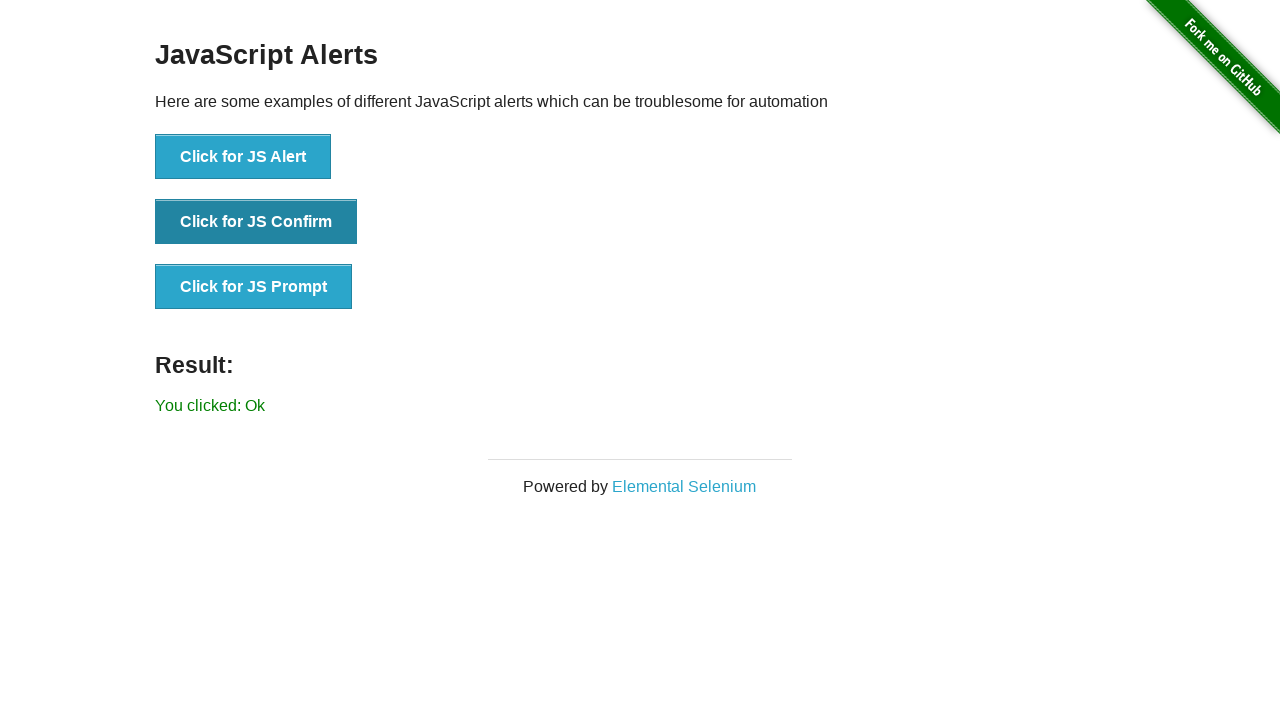

Clicked JS Prompt button and dismissed the dialog at (254, 287) on xpath=//button[text()='Click for JS Prompt']
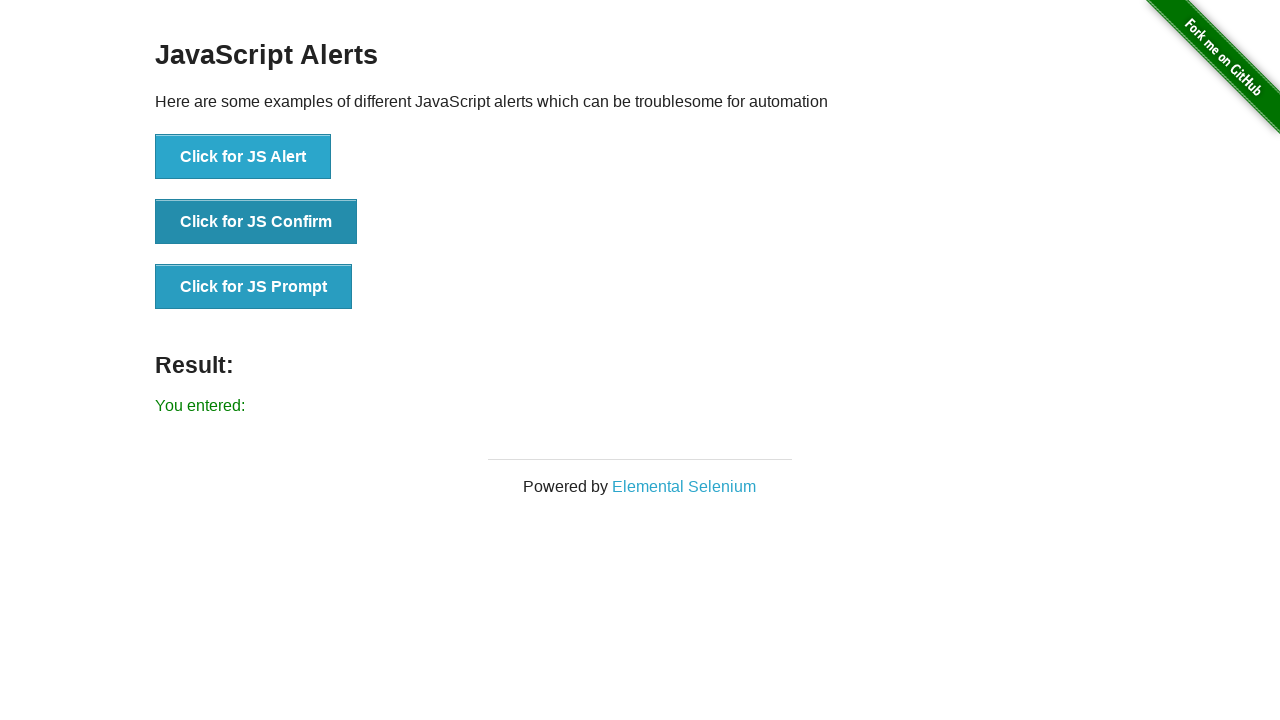

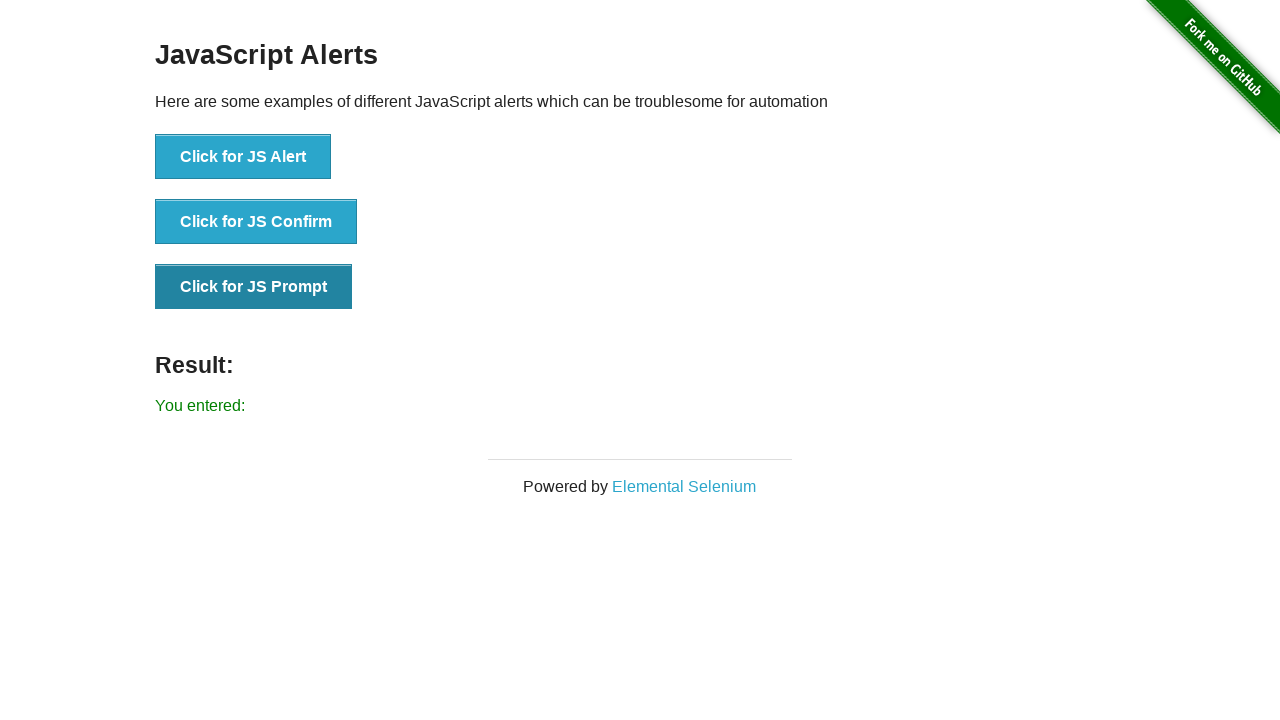